Tests a registration form by filling in first name, last name, and email fields, then submitting the form and verifying the success message.

Starting URL: http://suninjuly.github.io/registration1.html

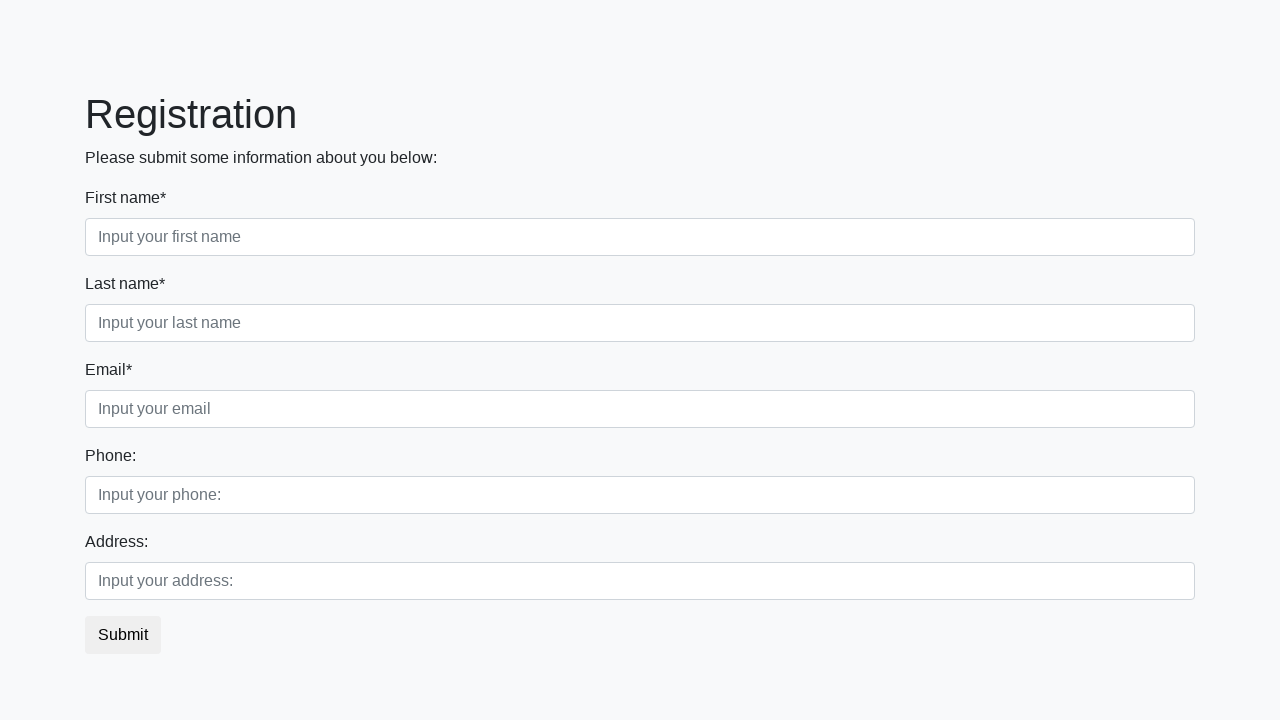

Filled first name field with 'Ivan' on .form-control.first
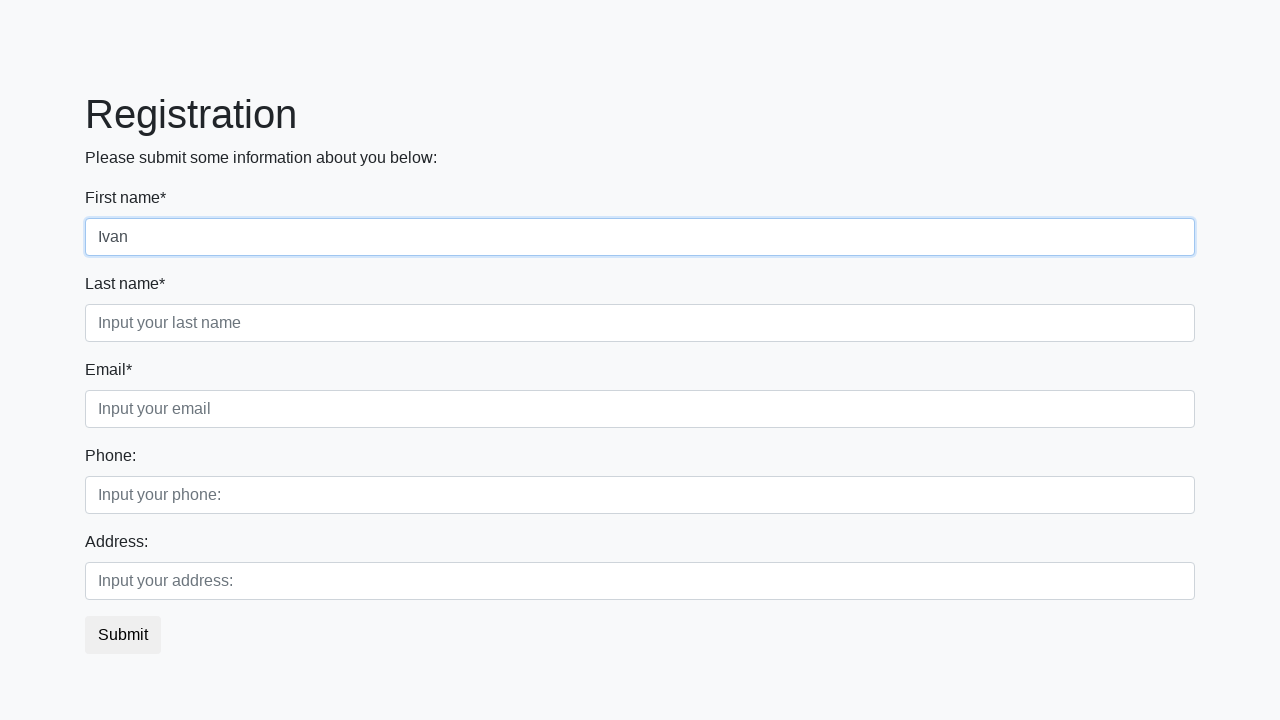

Filled last name field with 'Petrov' on .form-control.second
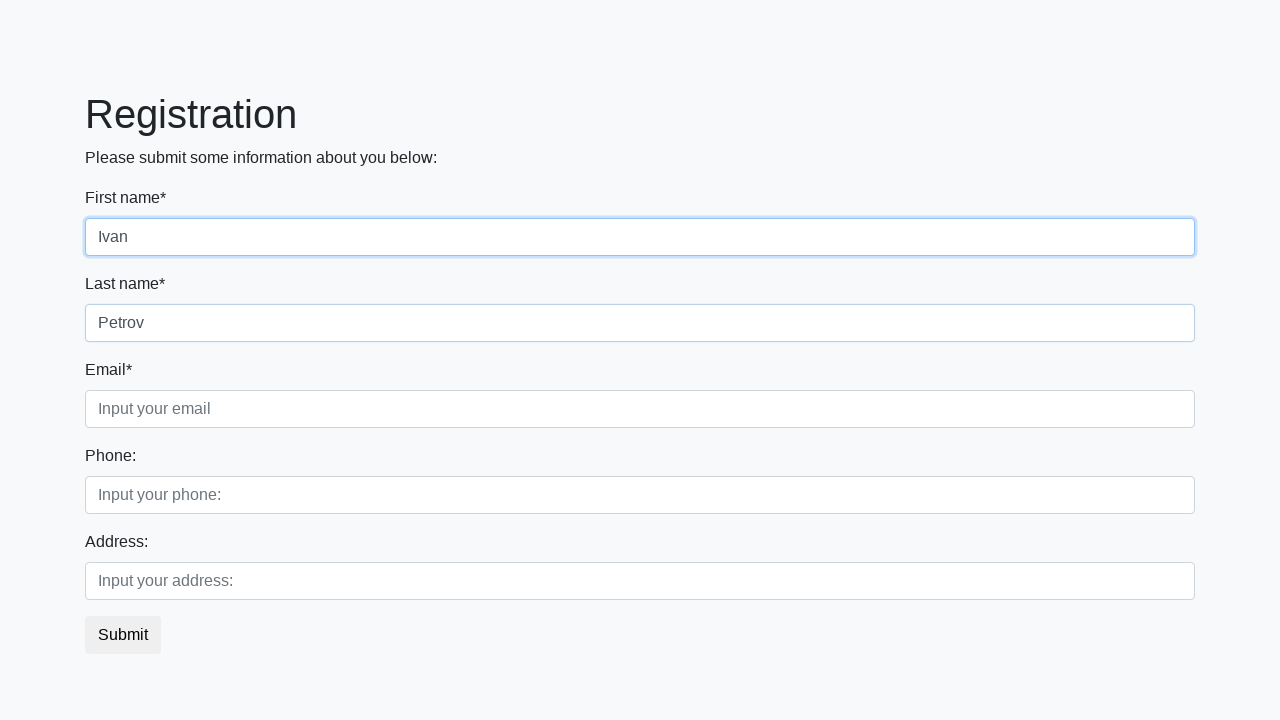

Filled email field with 'almatrosov@yandex.ru' on .form-control.third
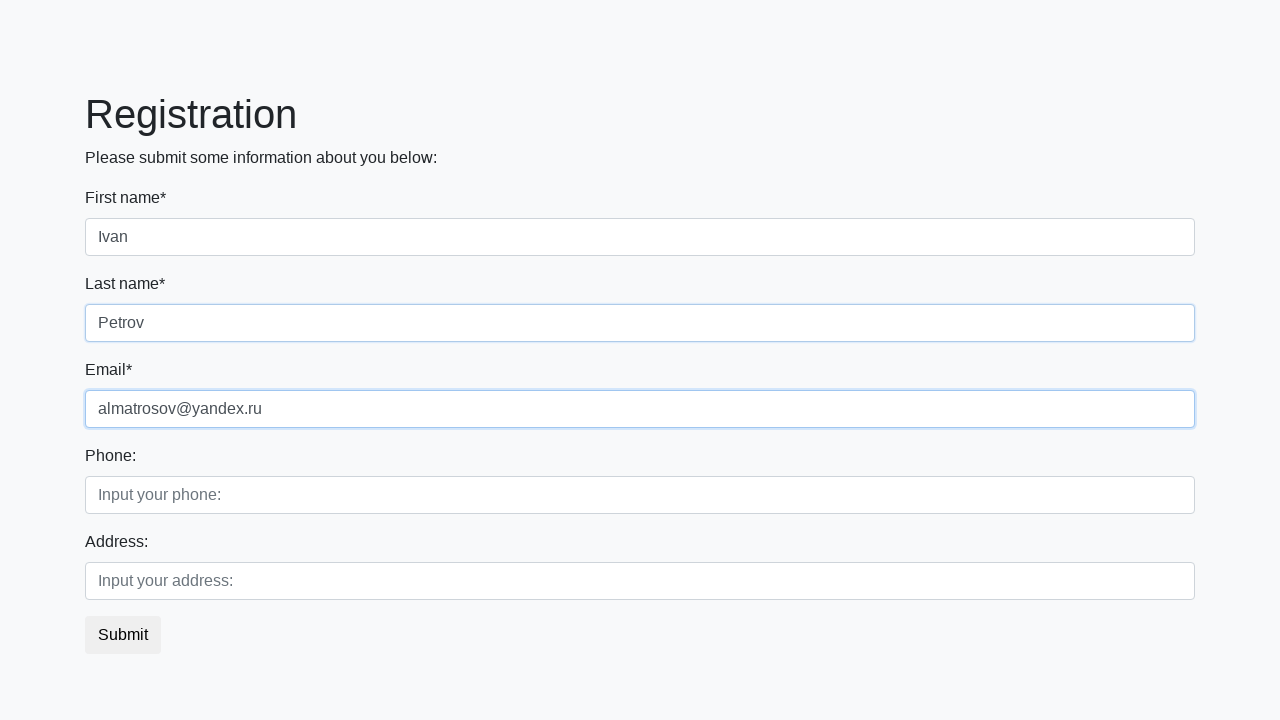

Clicked submit button at (123, 635) on button.btn
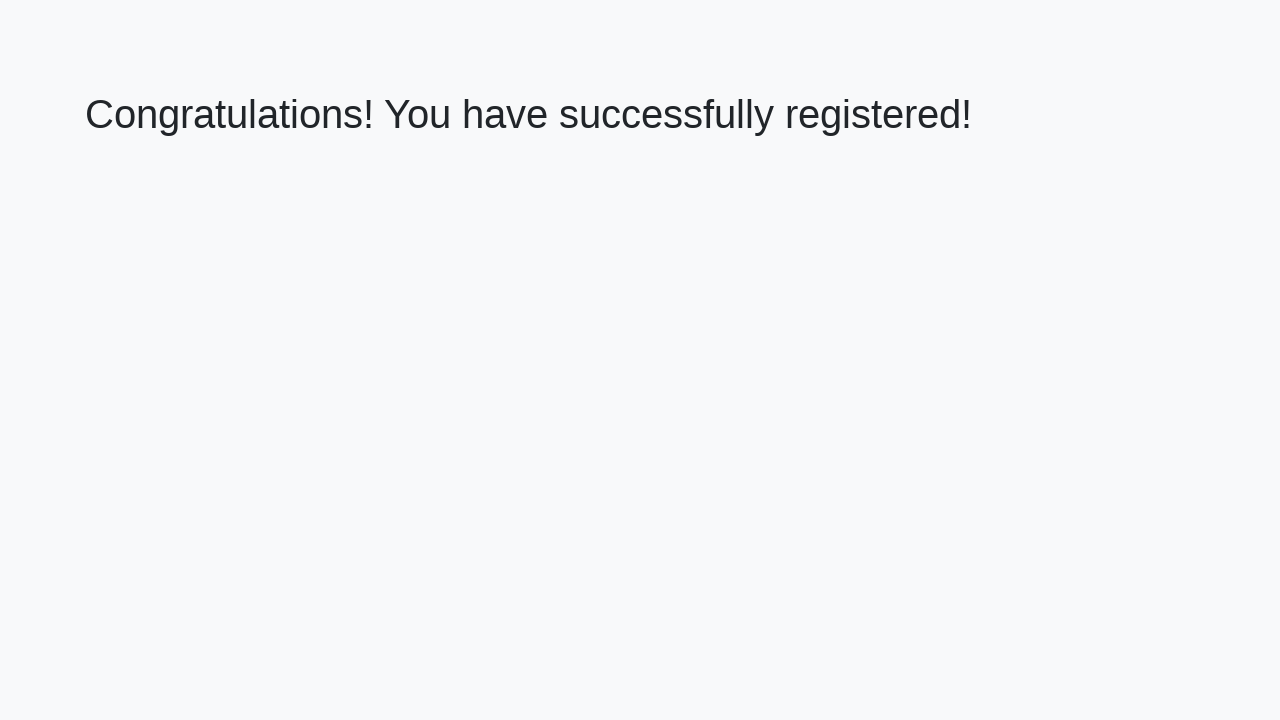

Success message heading loaded
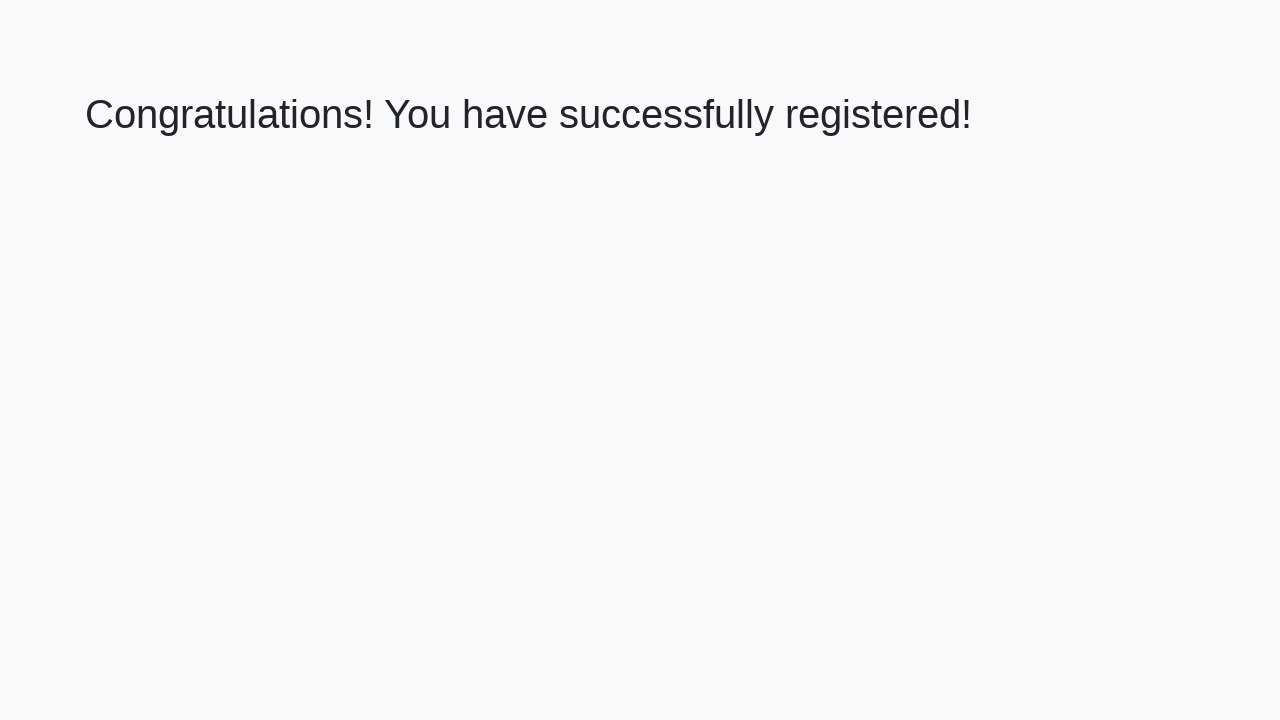

Retrieved success message text: 'Congratulations! You have successfully registered!'
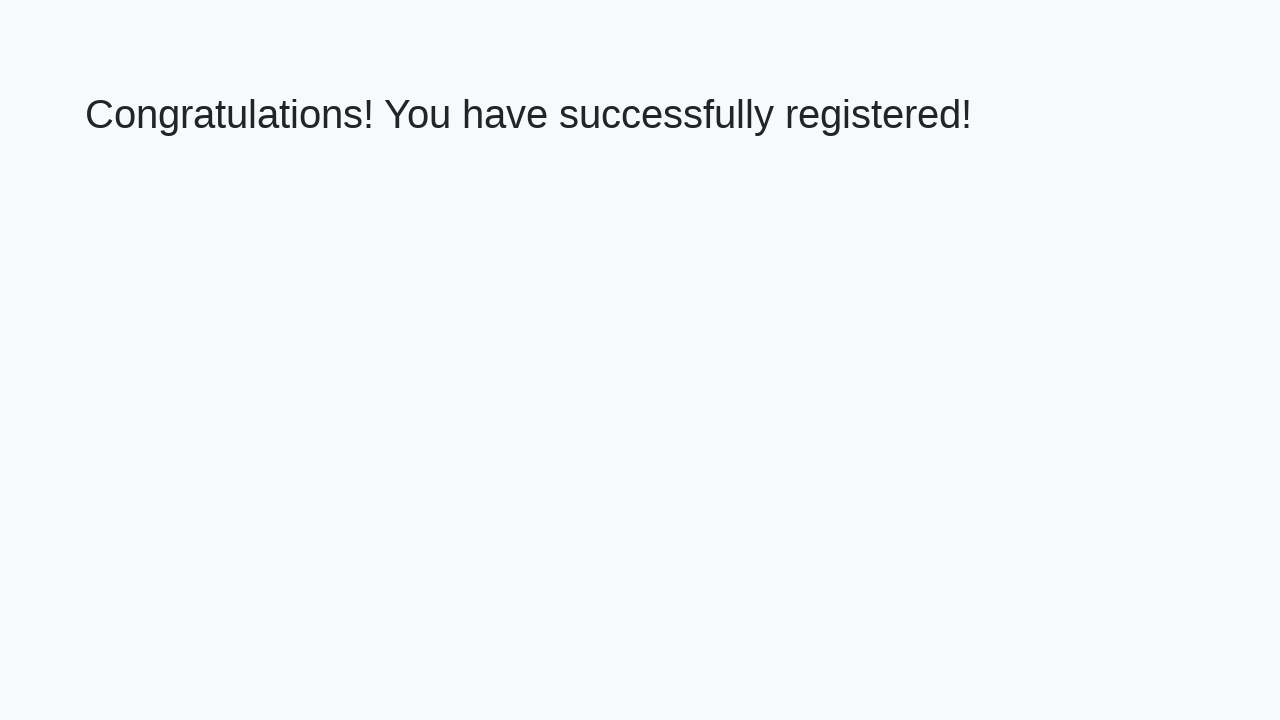

Verified success message matches expected text
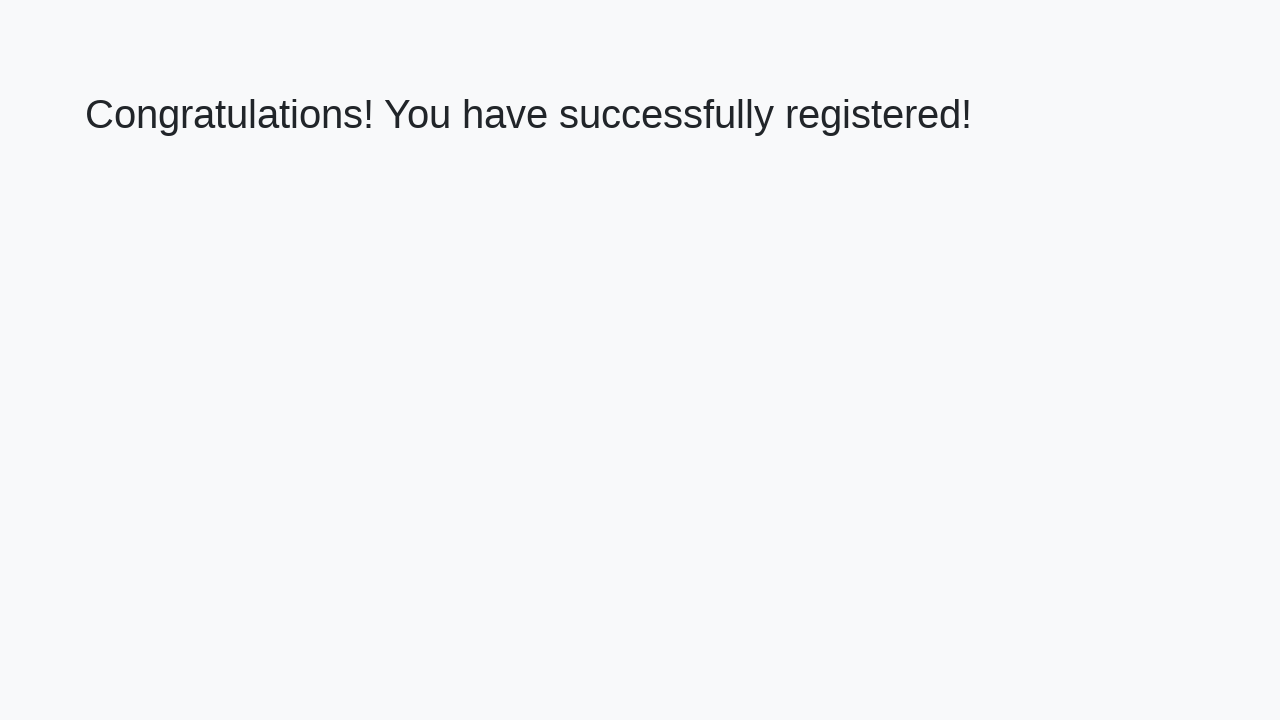

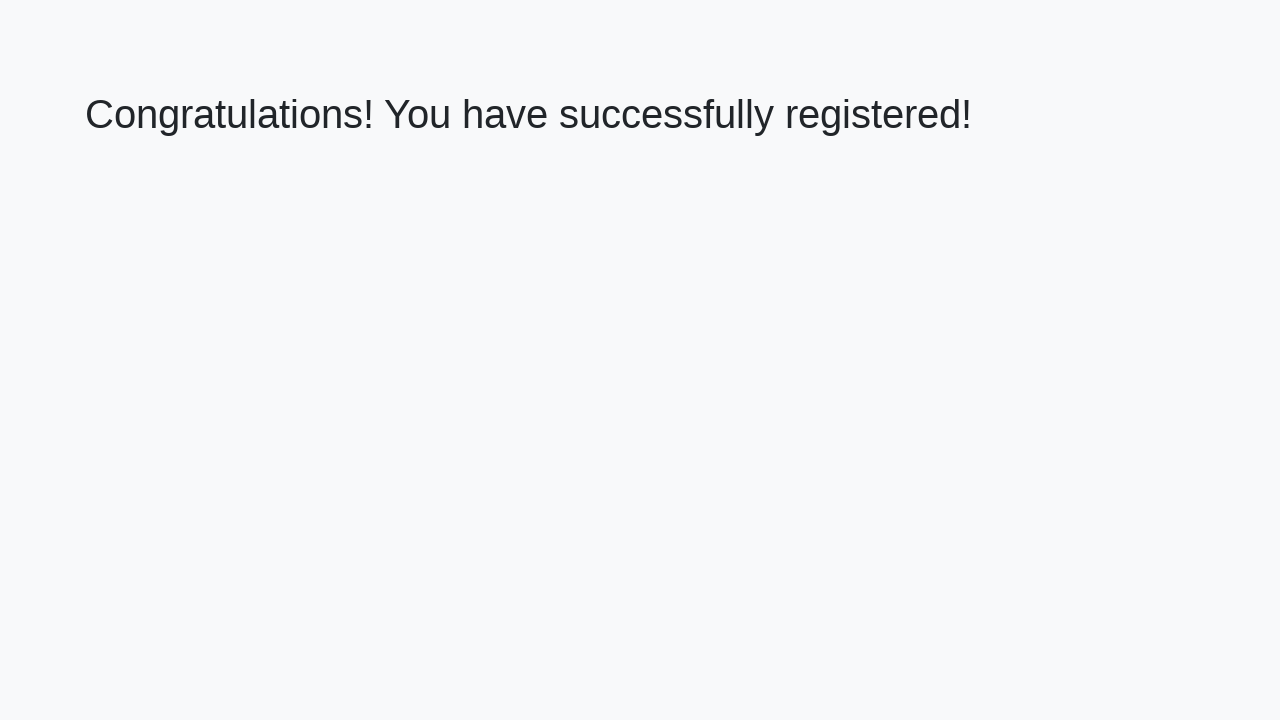